Fills out the CSBP no-affiliation certificate request form with personal information including name, ID, and date of birth

Starting URL: https://noafiliacion.csbp.com.bo/

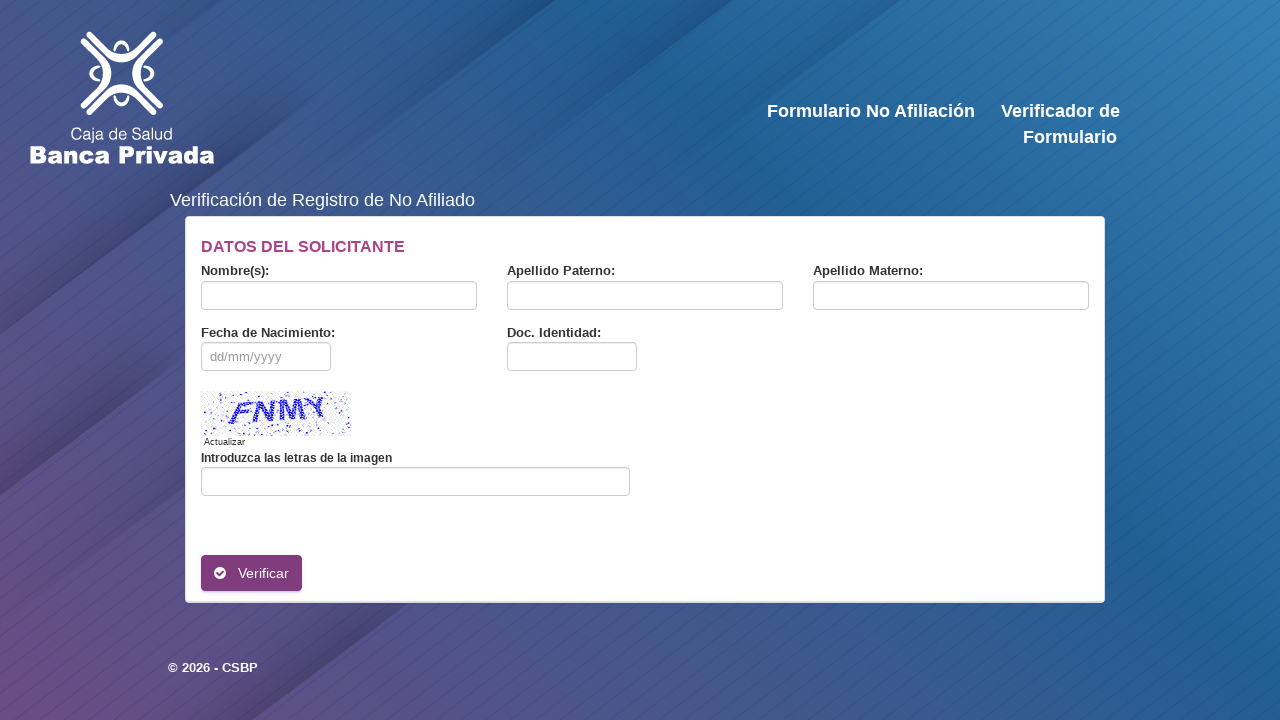

Filled first name field with 'Carlos Eduardo' on #nombre
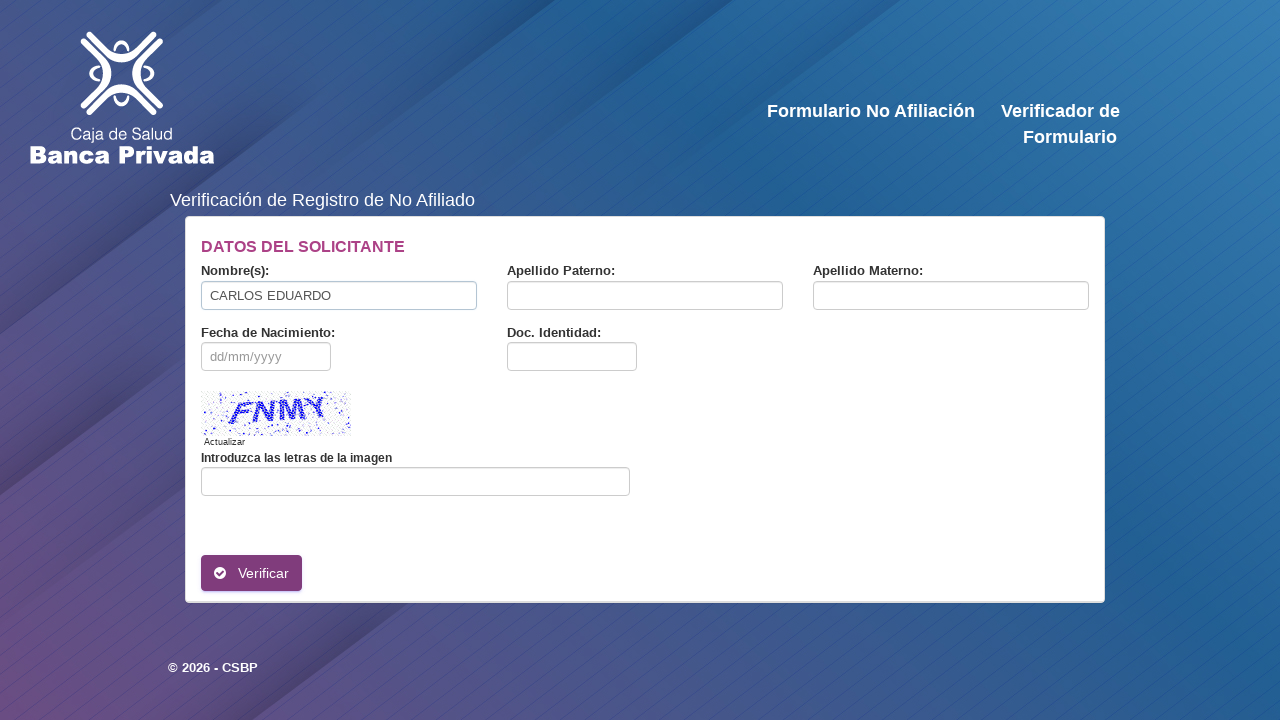

Filled paternal surname field with 'Rodriguez' on #paterno
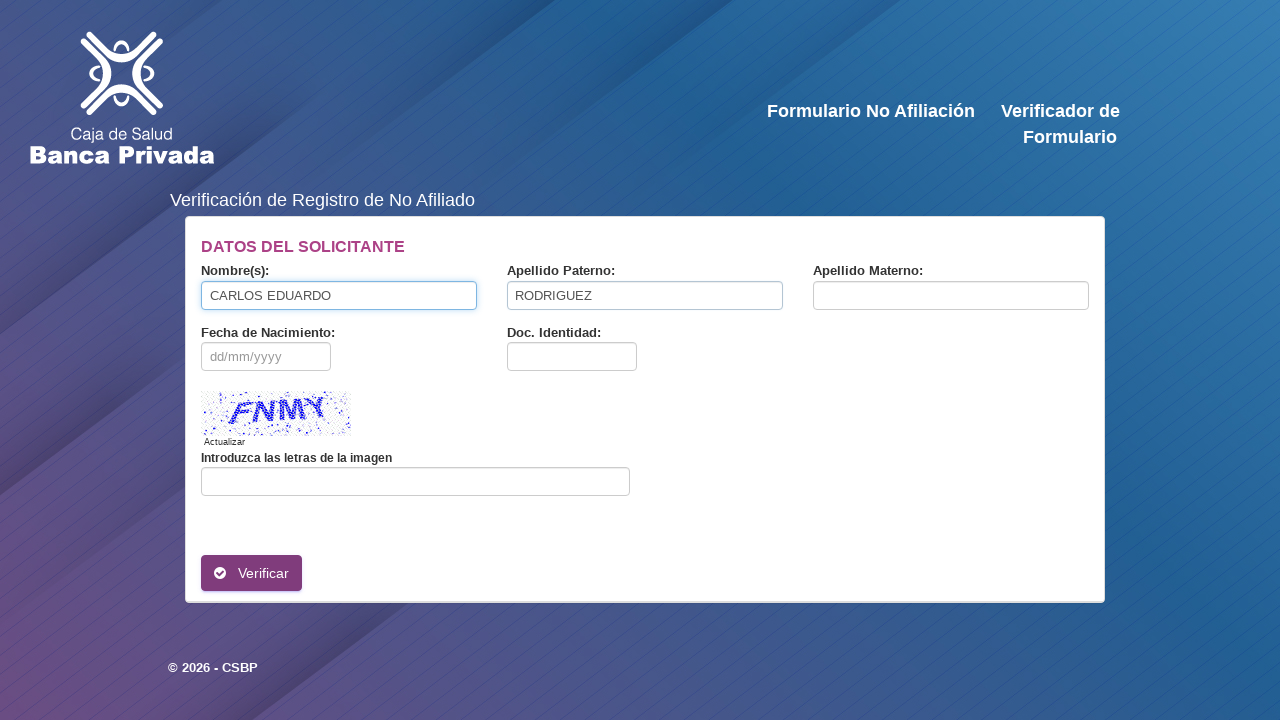

Filled maternal surname field with 'Mamani' on #materno
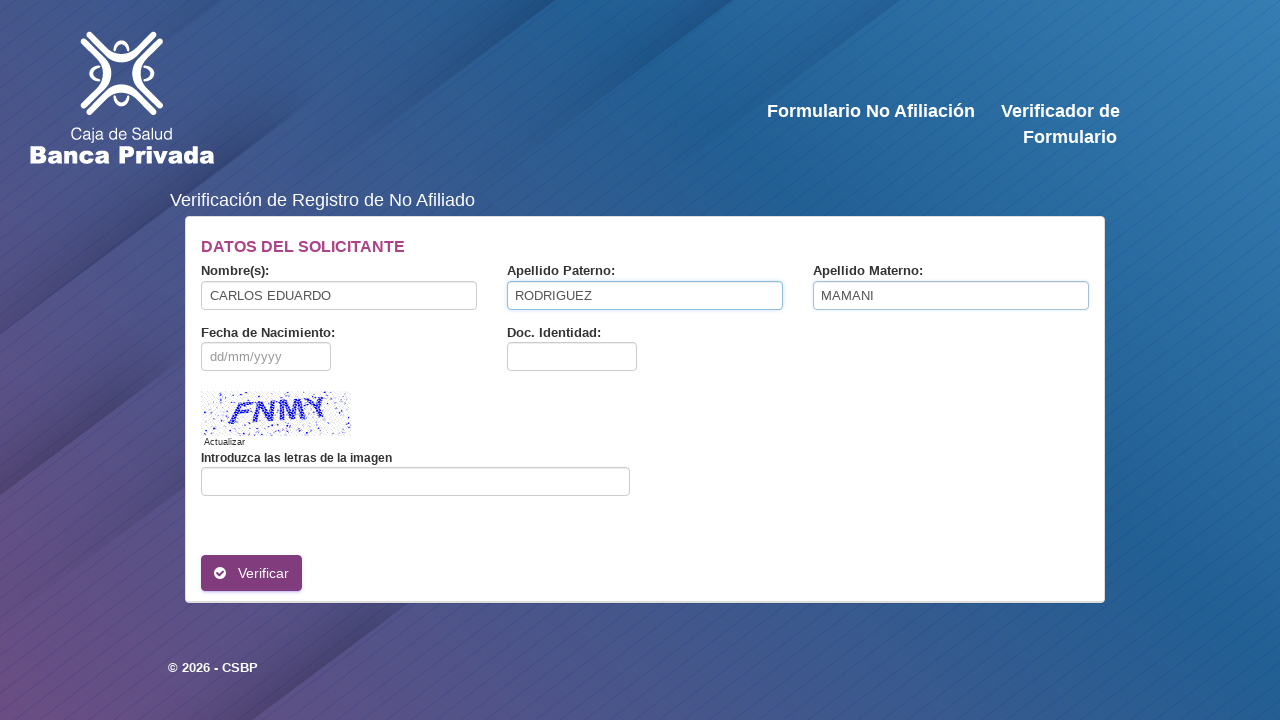

Filled CI (ID number) field with '7845321' on #ci
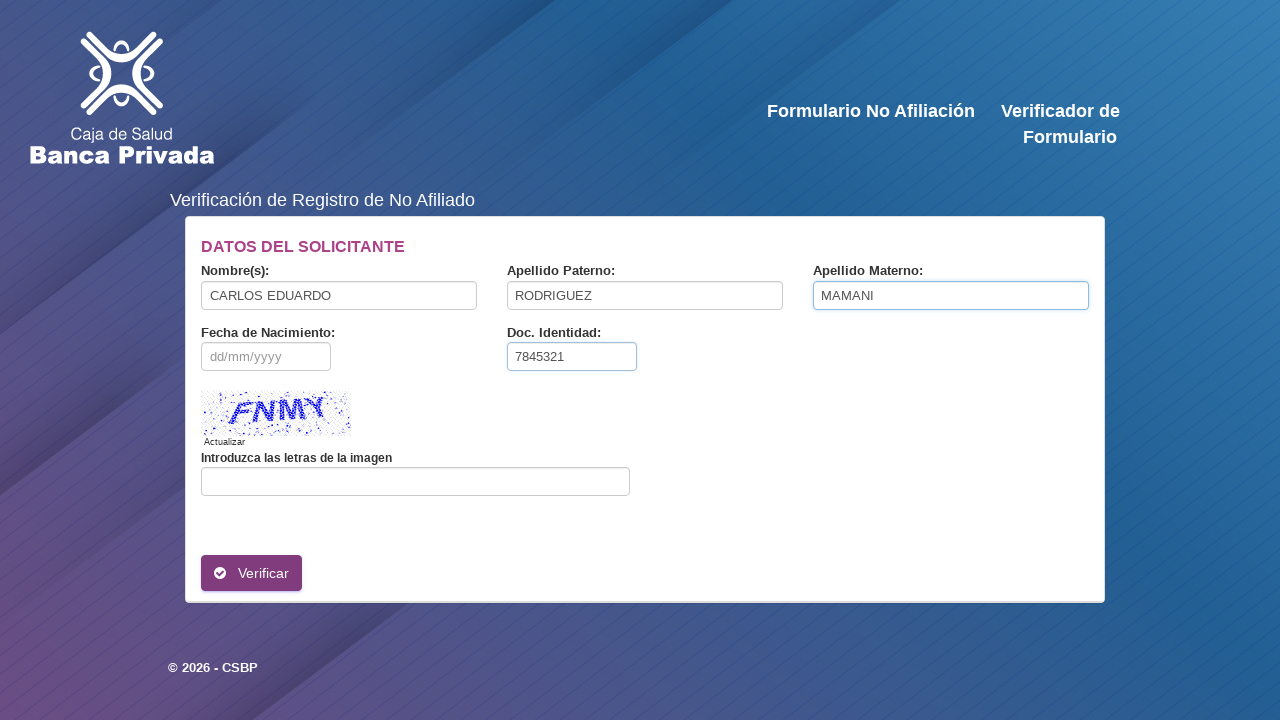

Filled date of birth field with '15/03/1990' on #Fec
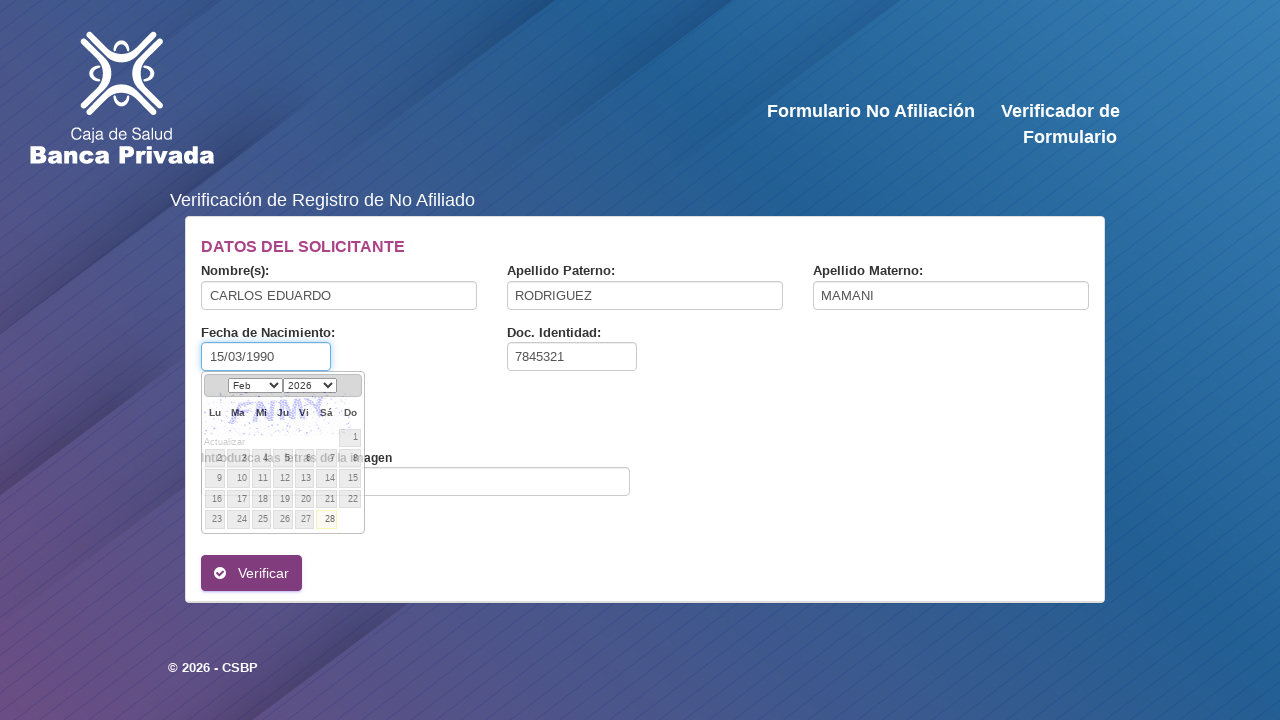

Clicked on captcha input field to focus it at (416, 481) on #CaptchaInputText
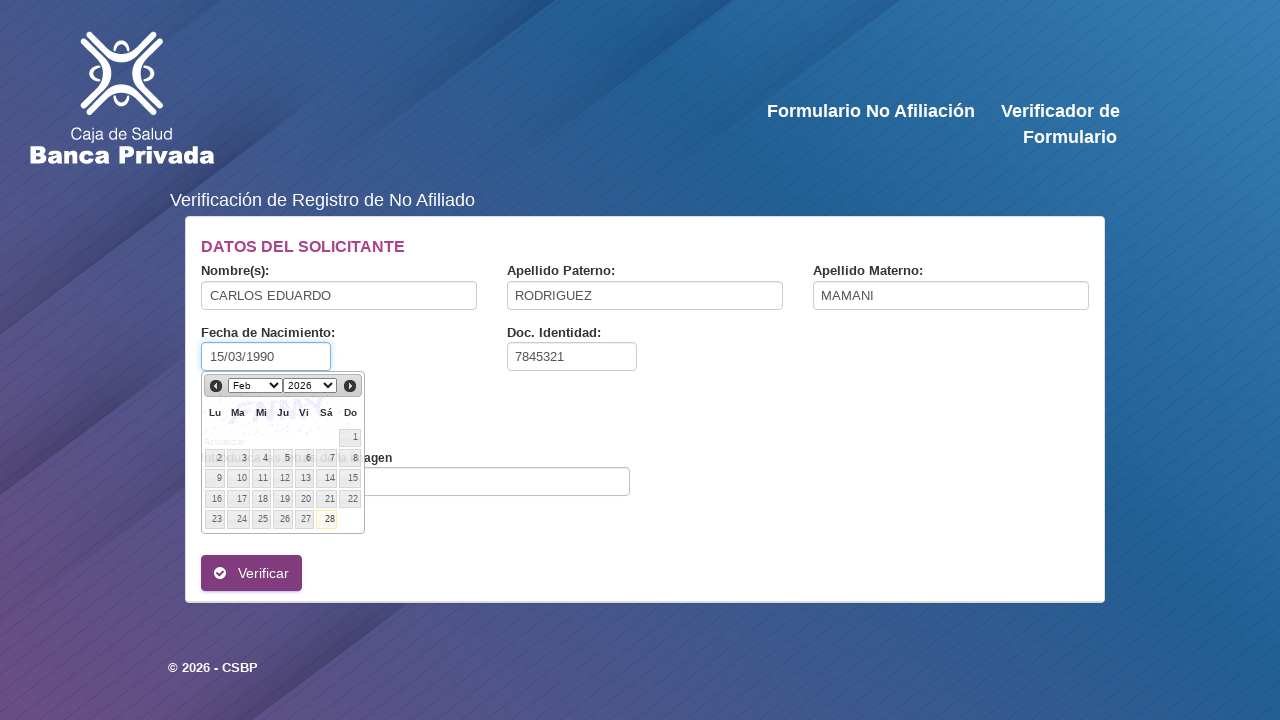

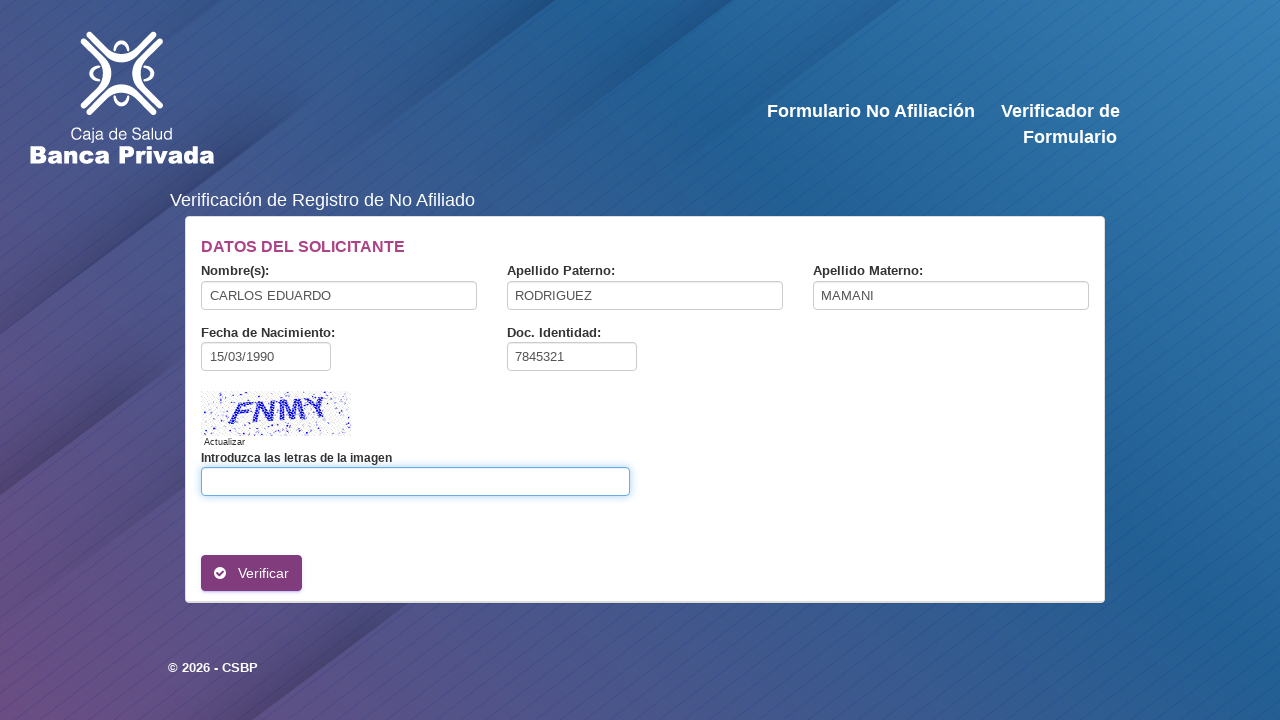